Tests an interactive math challenge page by waiting for a price to reach 100, clicking a book button, calculating a logarithmic formula based on a displayed value, entering the answer, and submitting the solution.

Starting URL: http://suninjuly.github.io/explicit_wait2.html

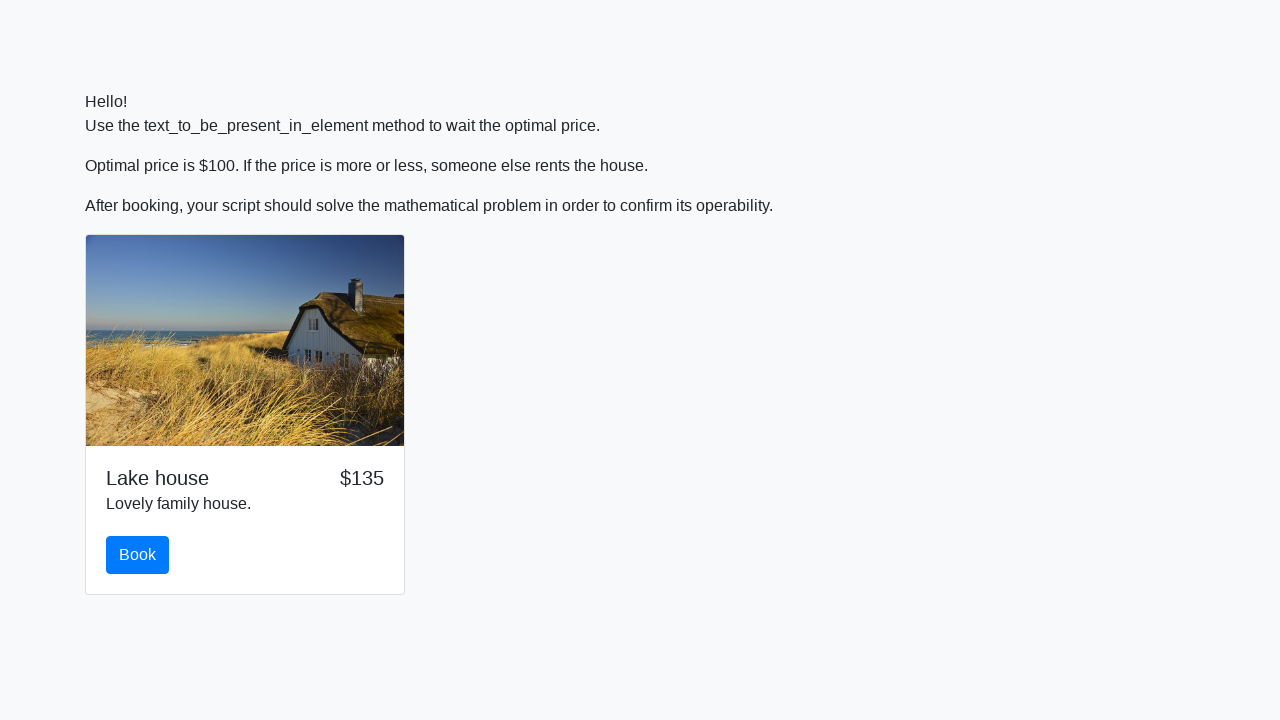

Waited for price to reach 100
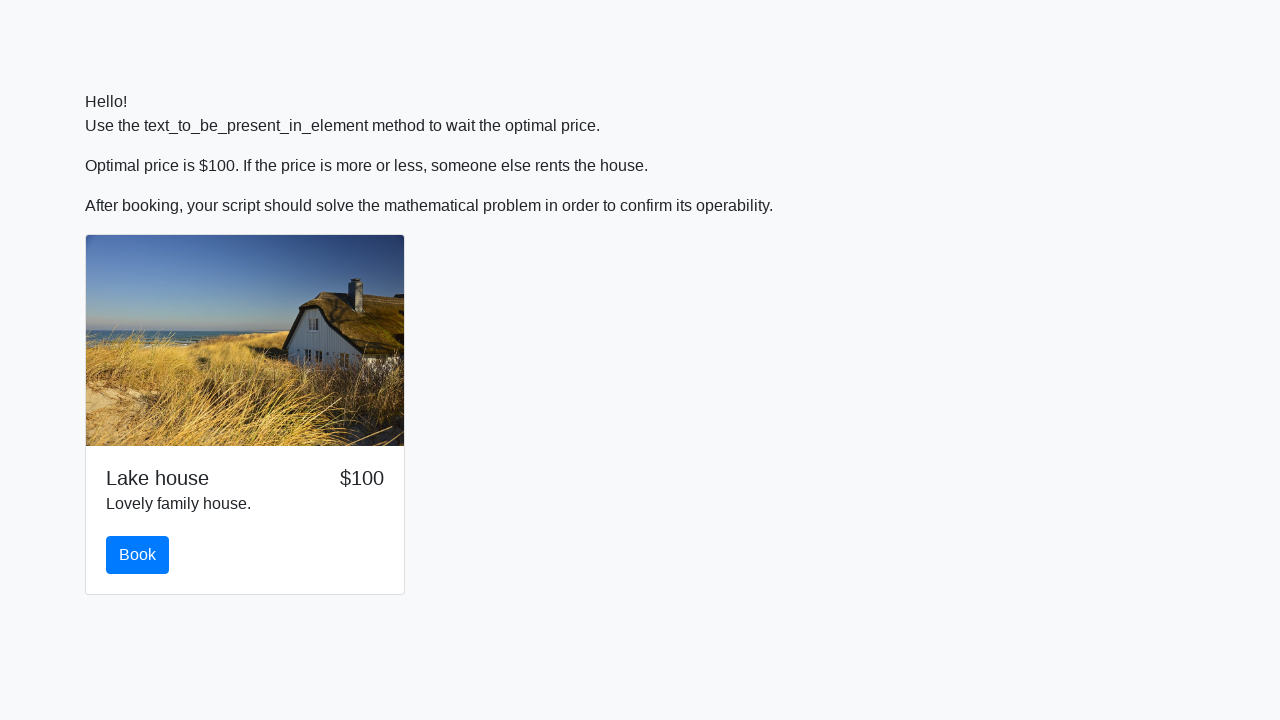

Clicked the book button at (138, 555) on #book
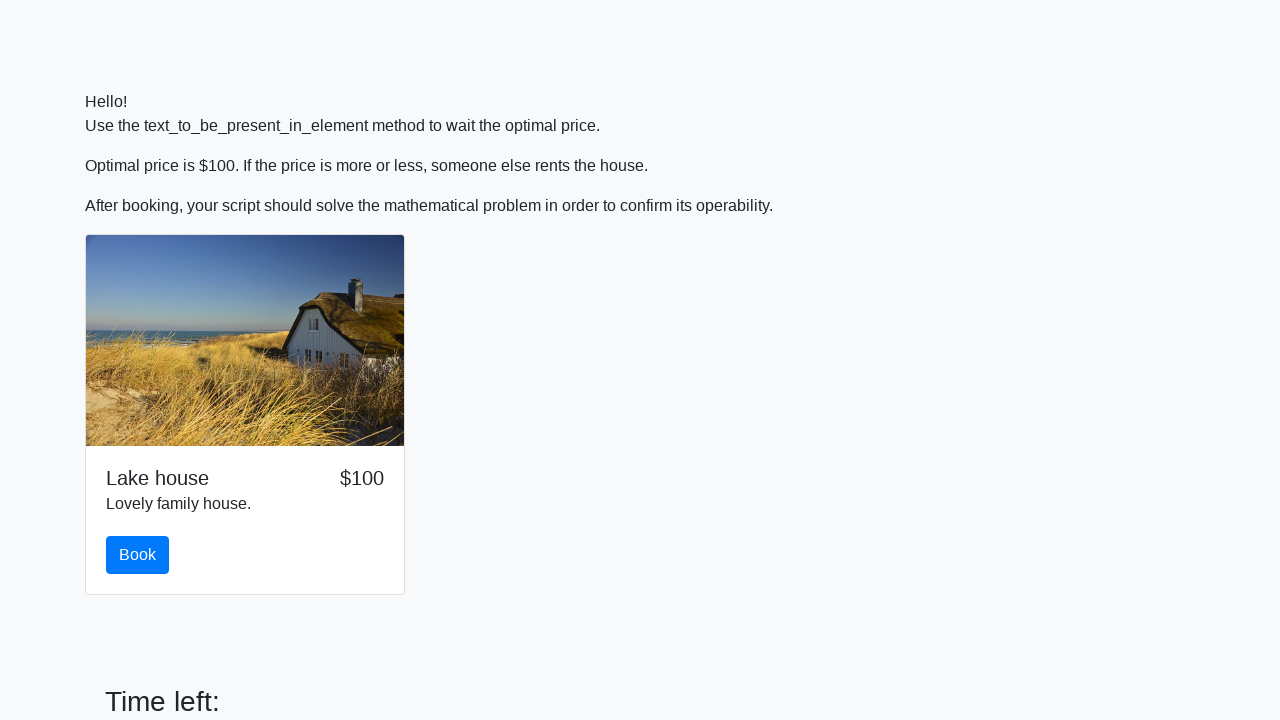

Retrieved input value: 368
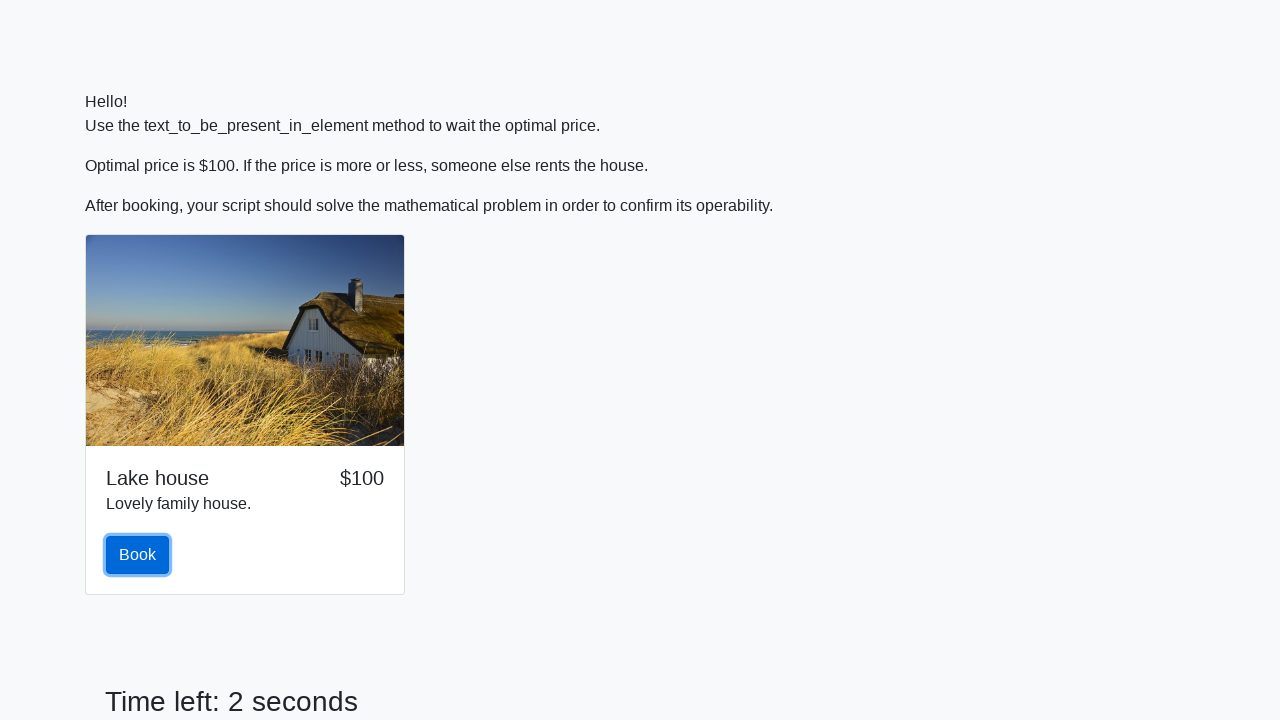

Calculated logarithmic formula result: 1.6178688107987271
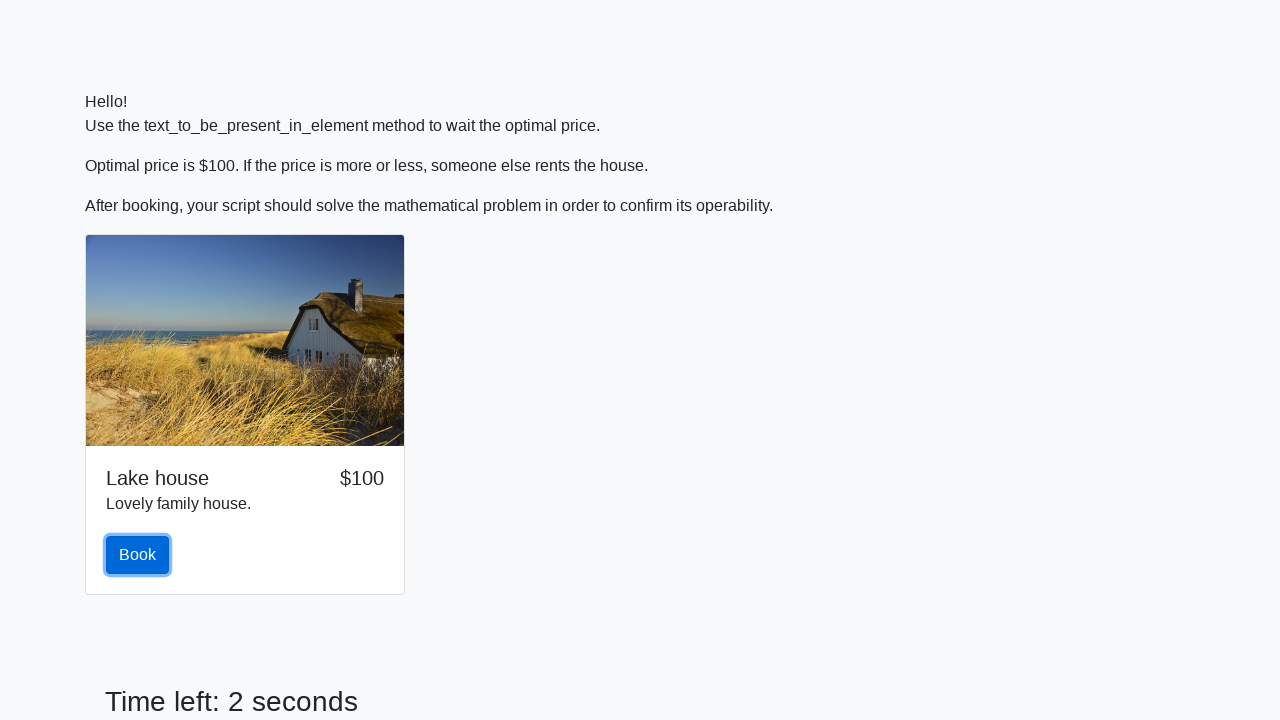

Filled answer field with calculated value: 1.6178688107987271 on #answer
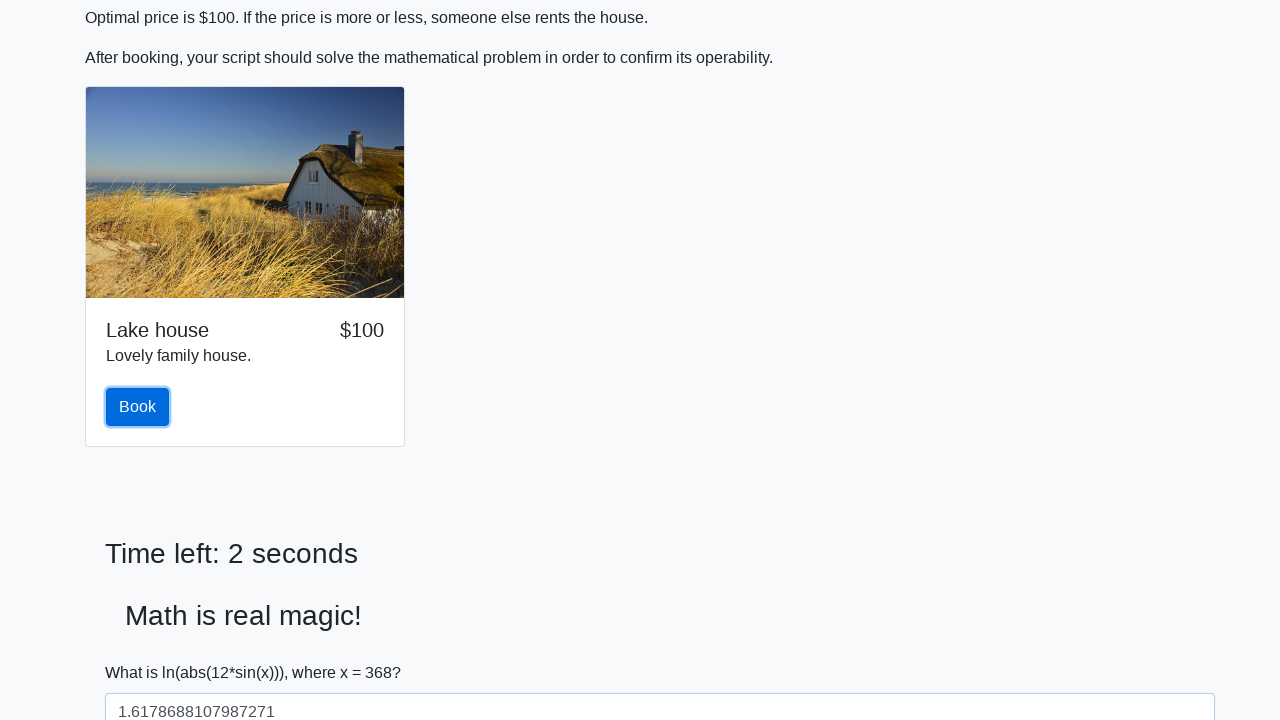

Clicked the solve button to submit solution at (143, 651) on #solve
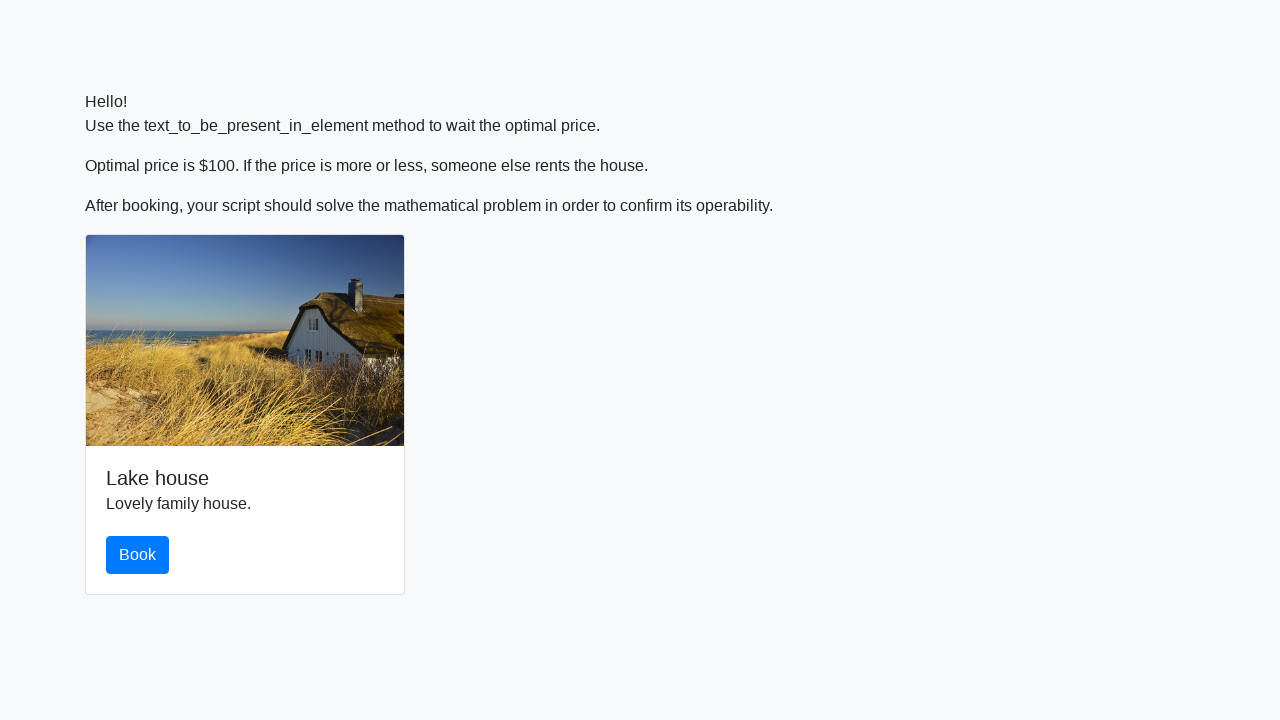

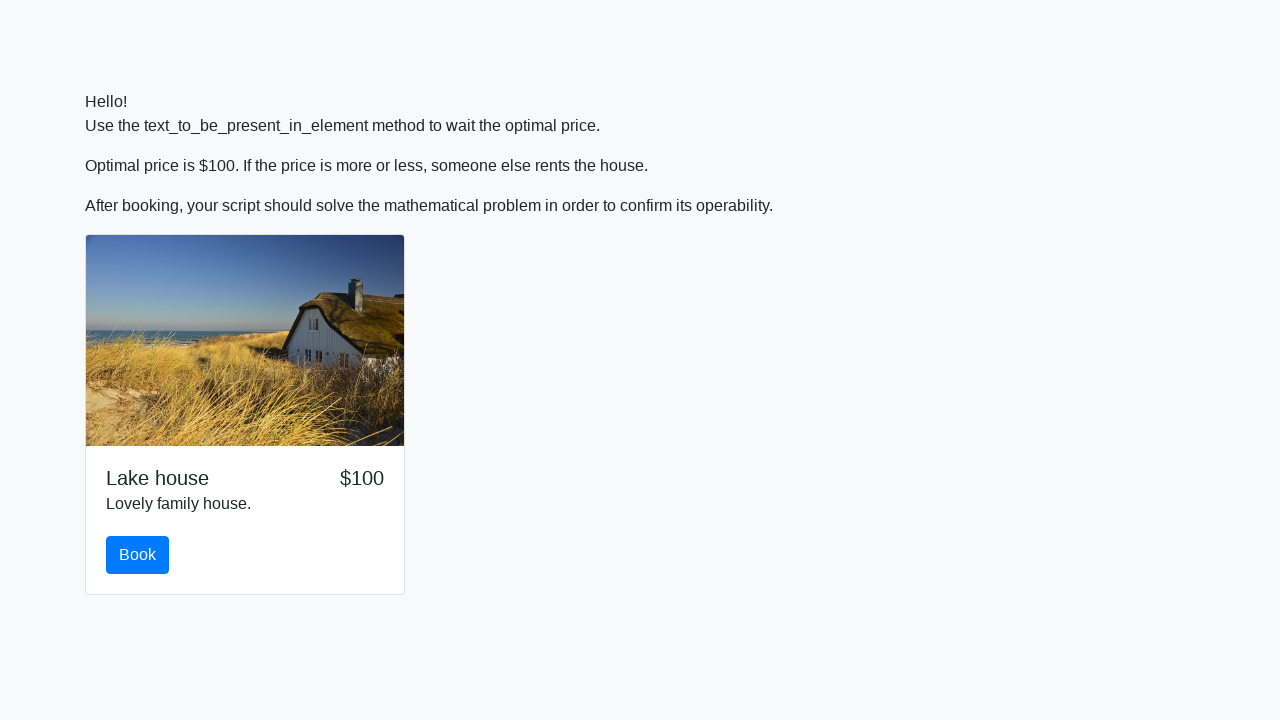